Selects the male gender option from the radio button group on the registration form.

Starting URL: http://demo.automationtesting.in/Register.html

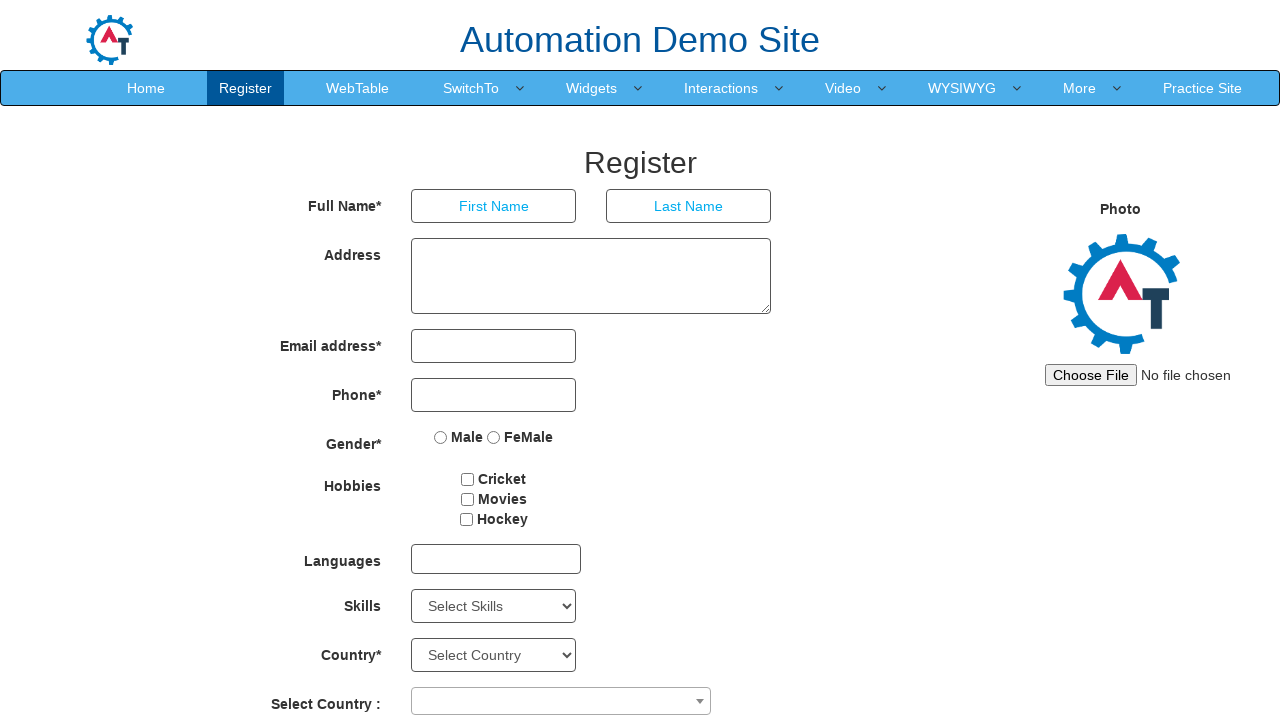

Navigated to registration form page
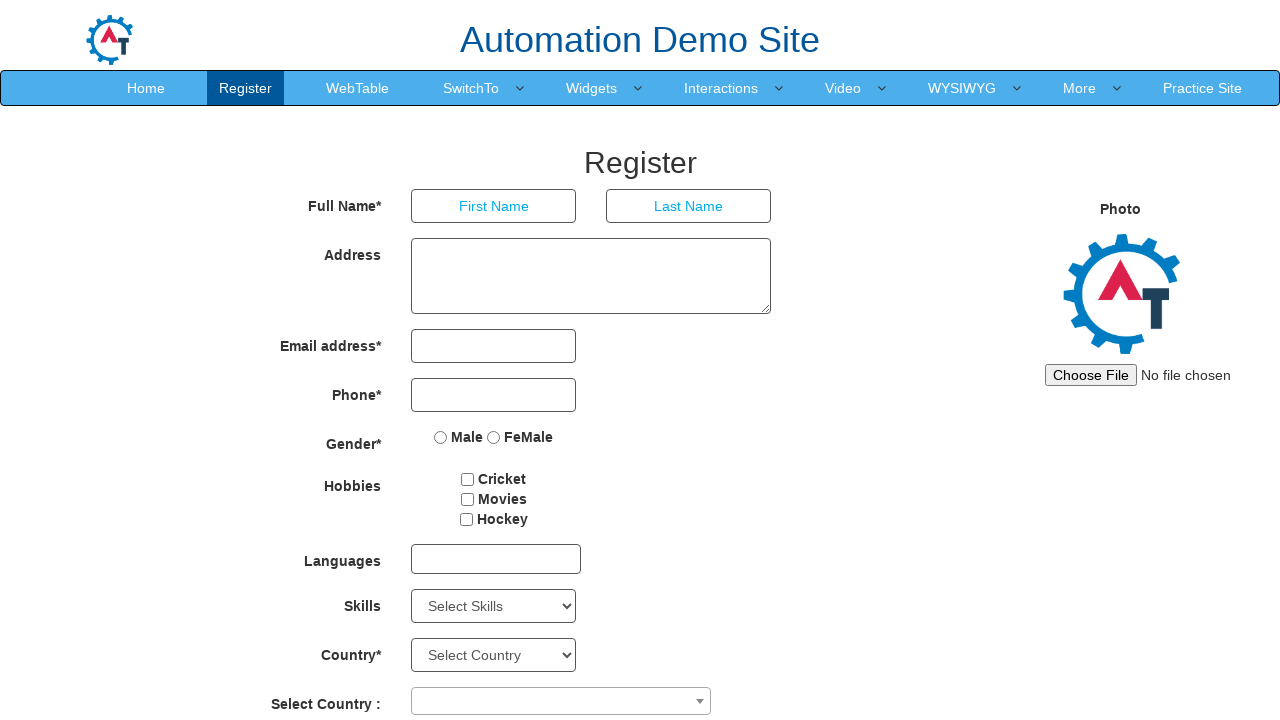

Clicked on Male radio button to select gender at (441, 437) on input[value='Male']
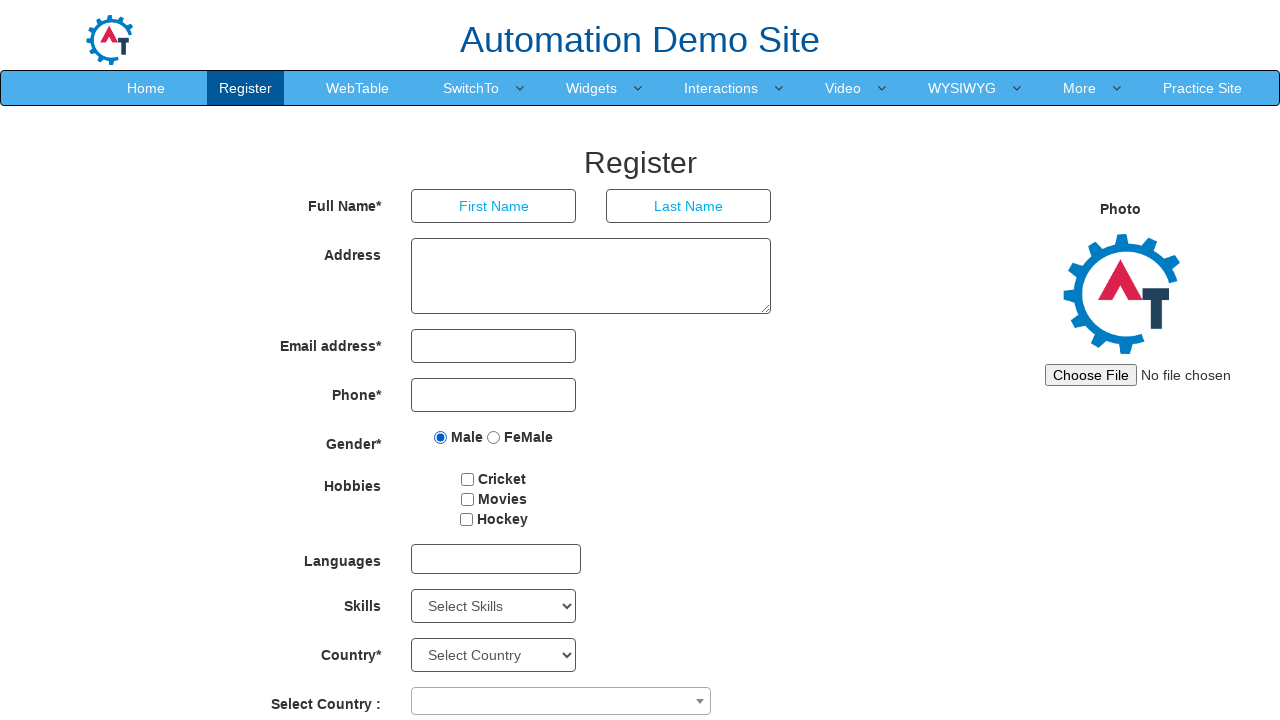

Verified that Male radio button is checked
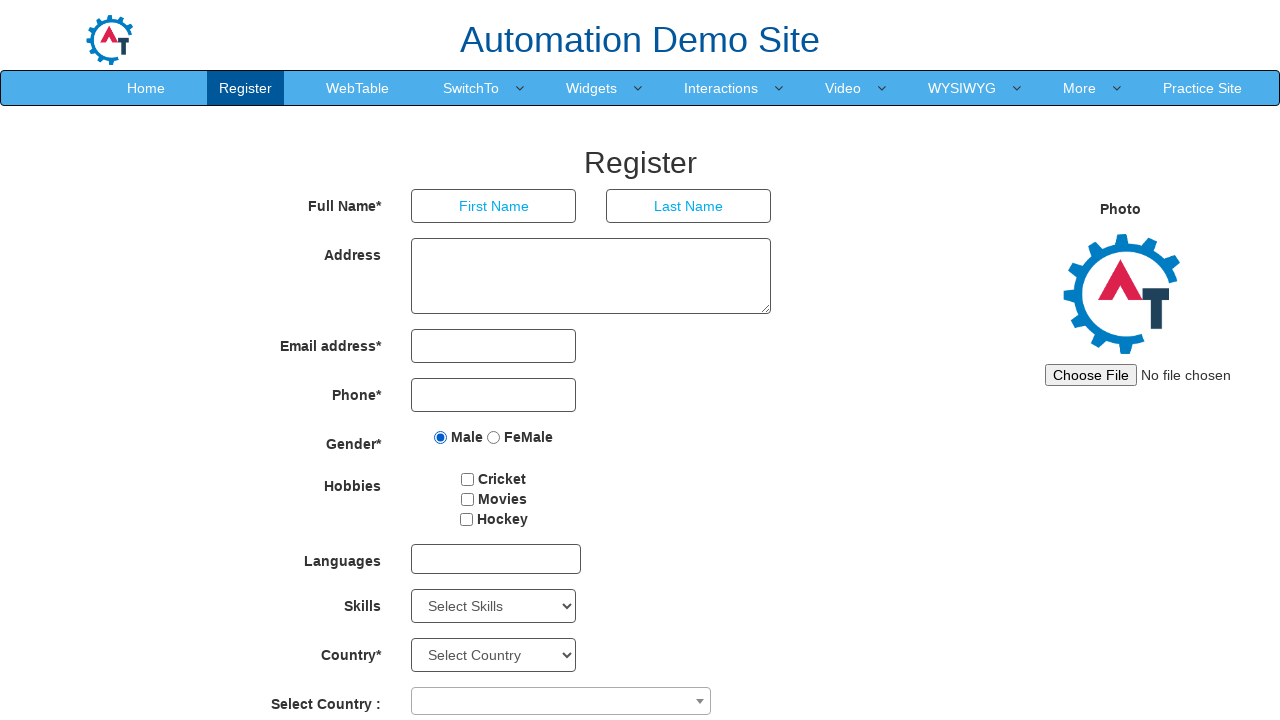

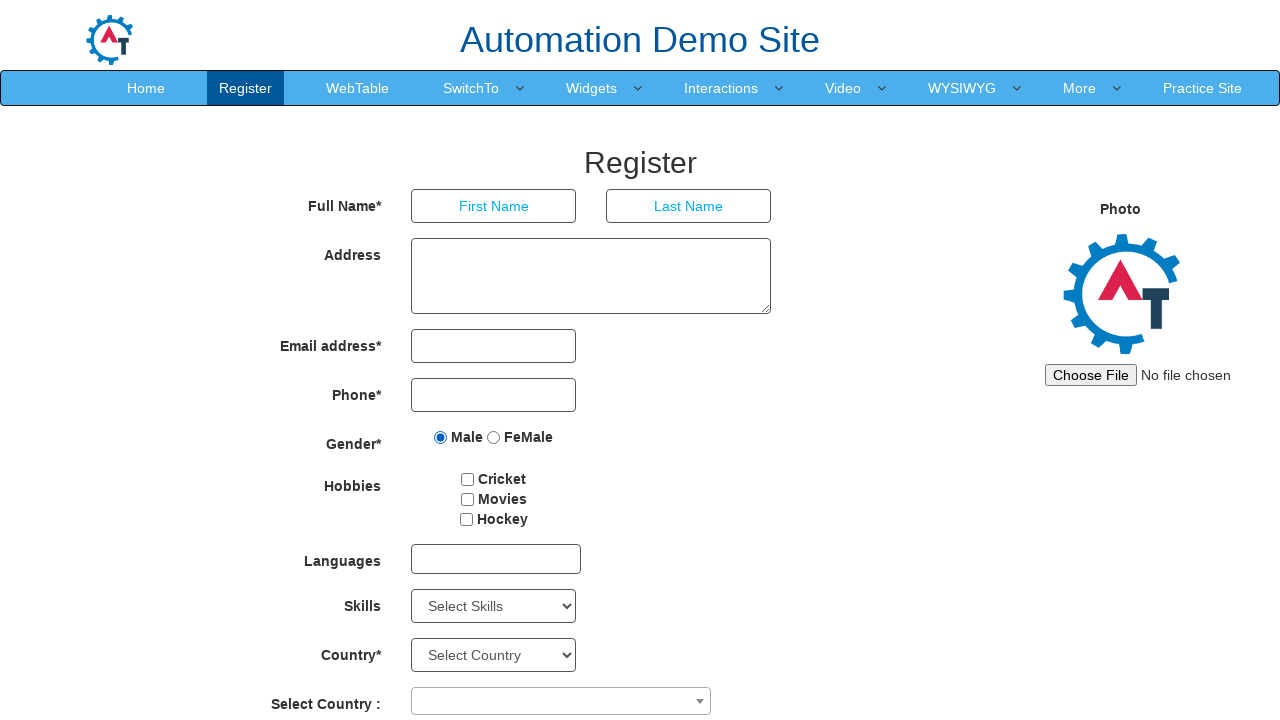